Tests registration form validation by submitting a password that is too short and verifying password error messages

Starting URL: https://alada.vn/tai-khoan/dang-ky.html

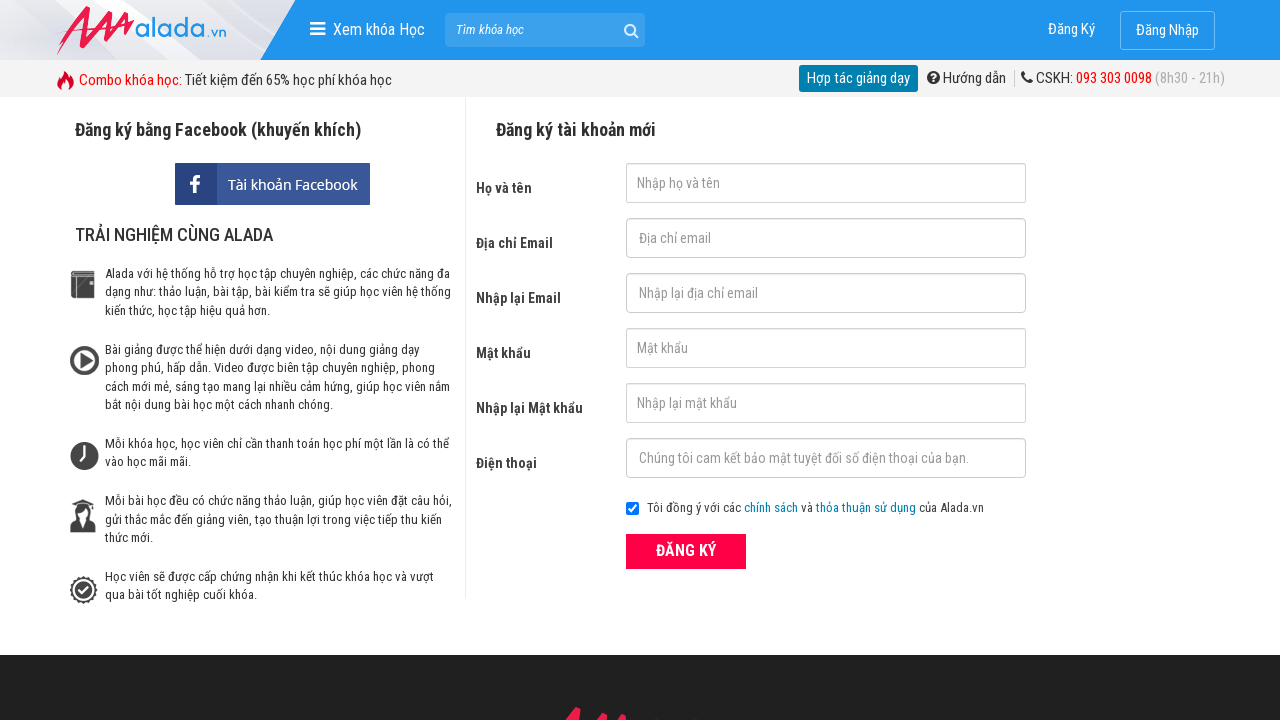

Filled firstname field with 'Thanh Huyền' on #txtFirstname
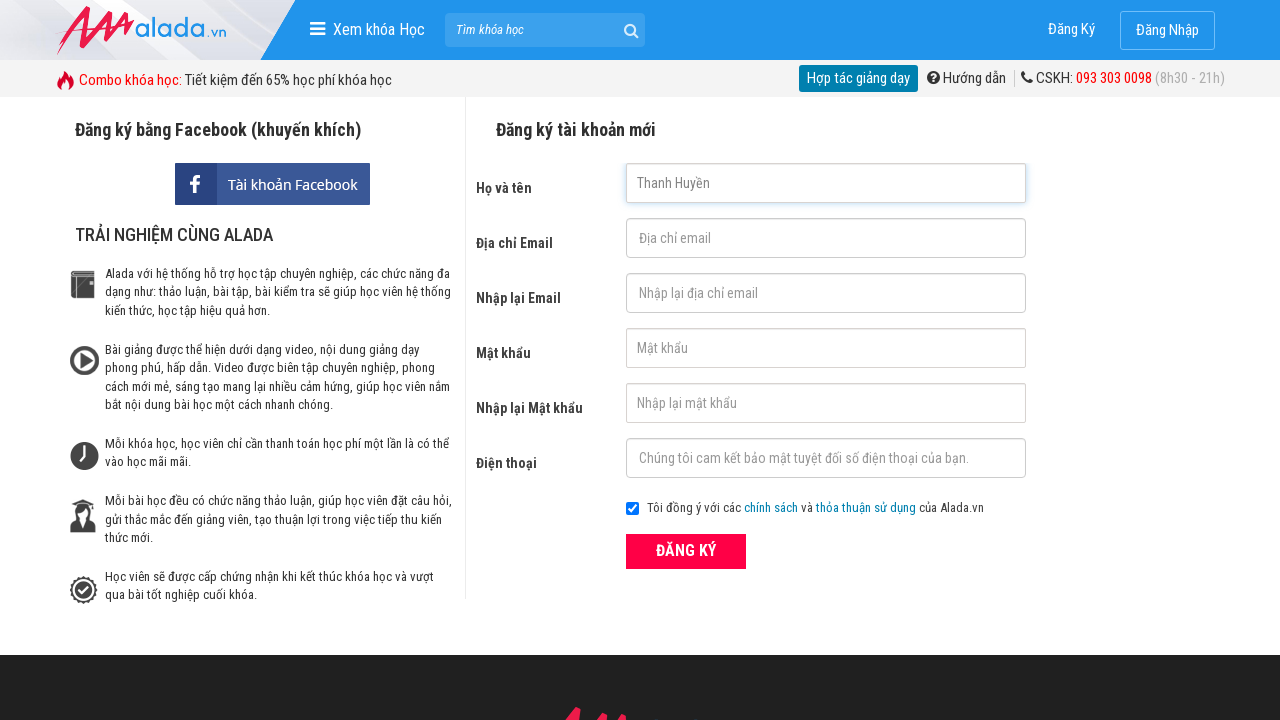

Filled email field with 'huyenptit@gmail.com' on #txtEmail
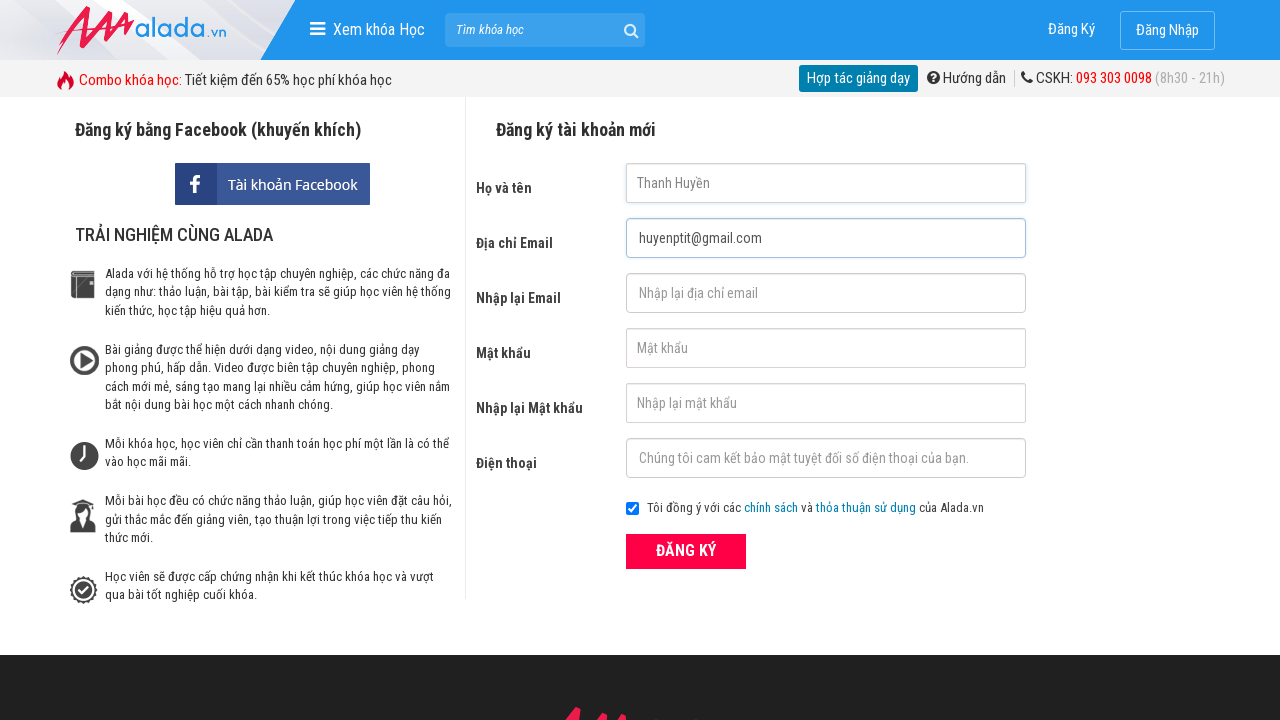

Filled confirm email field with 'huyenptit@gmail.com' on #txtCEmail
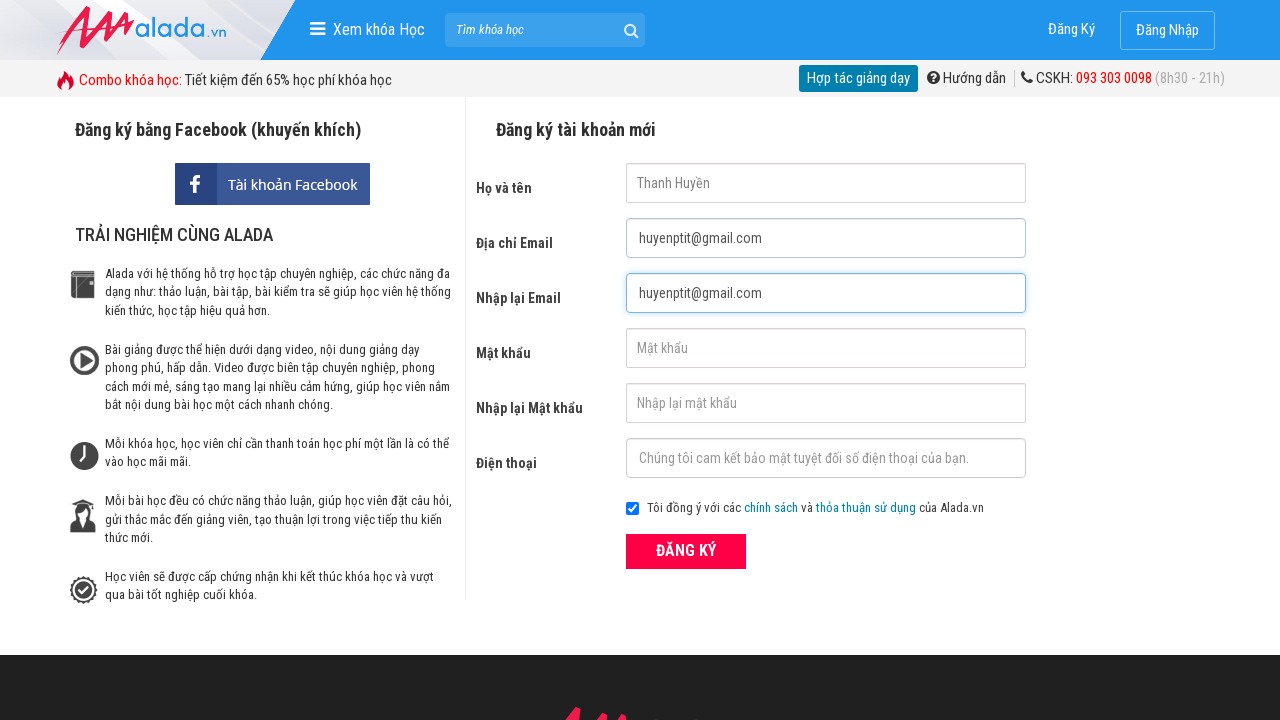

Filled password field with short password 'Hu123' (5 characters) on #txtPassword
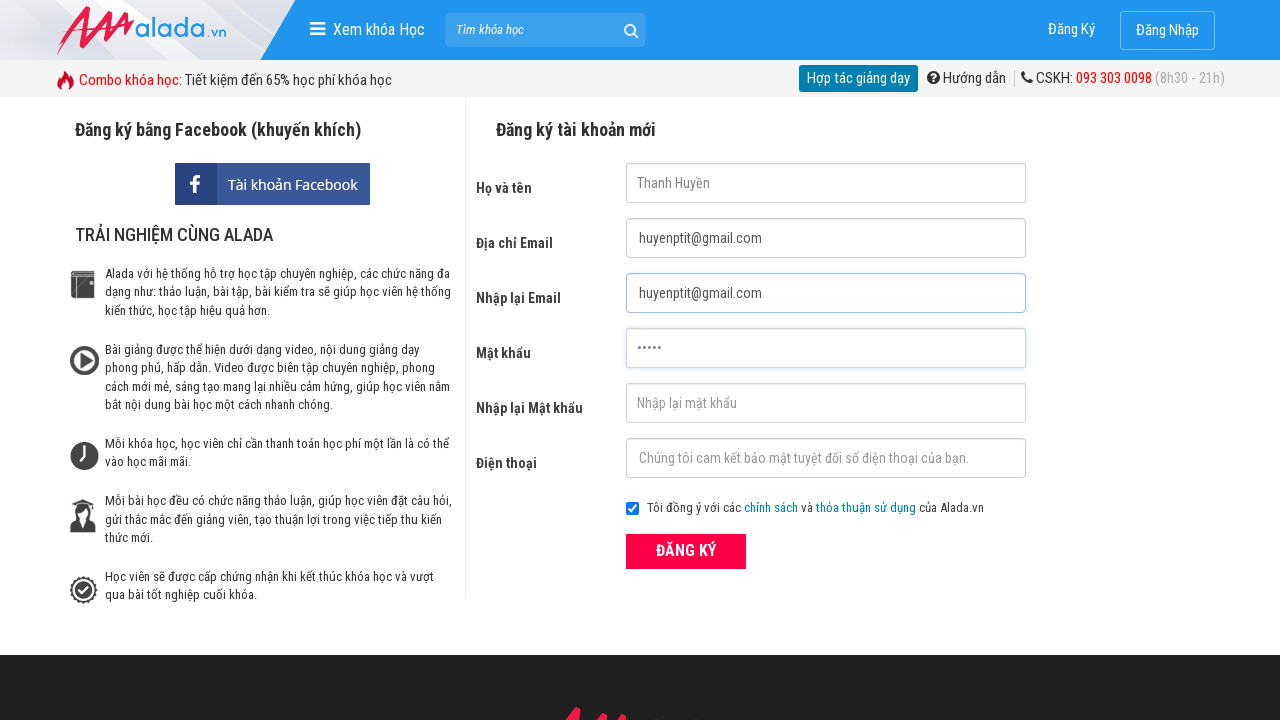

Filled confirm password field with 'Hu123' on #txtCPassword
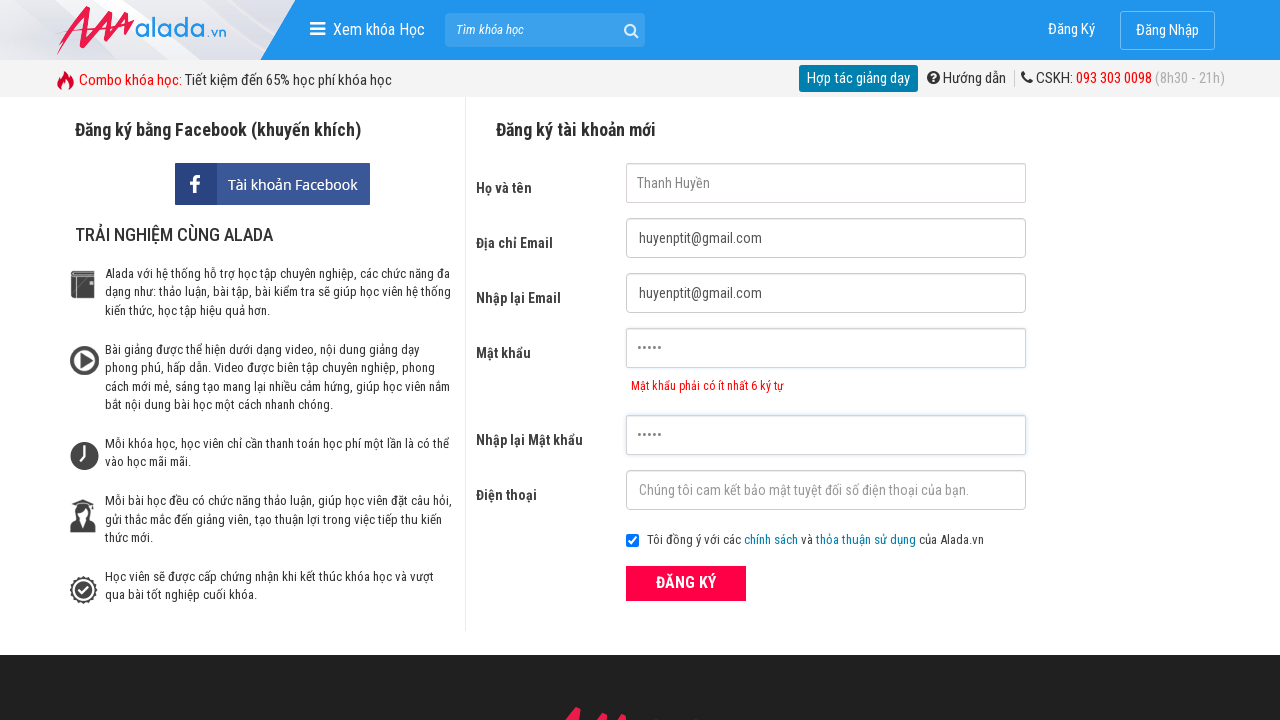

Filled phone field with '0975752966' on #txtPhone
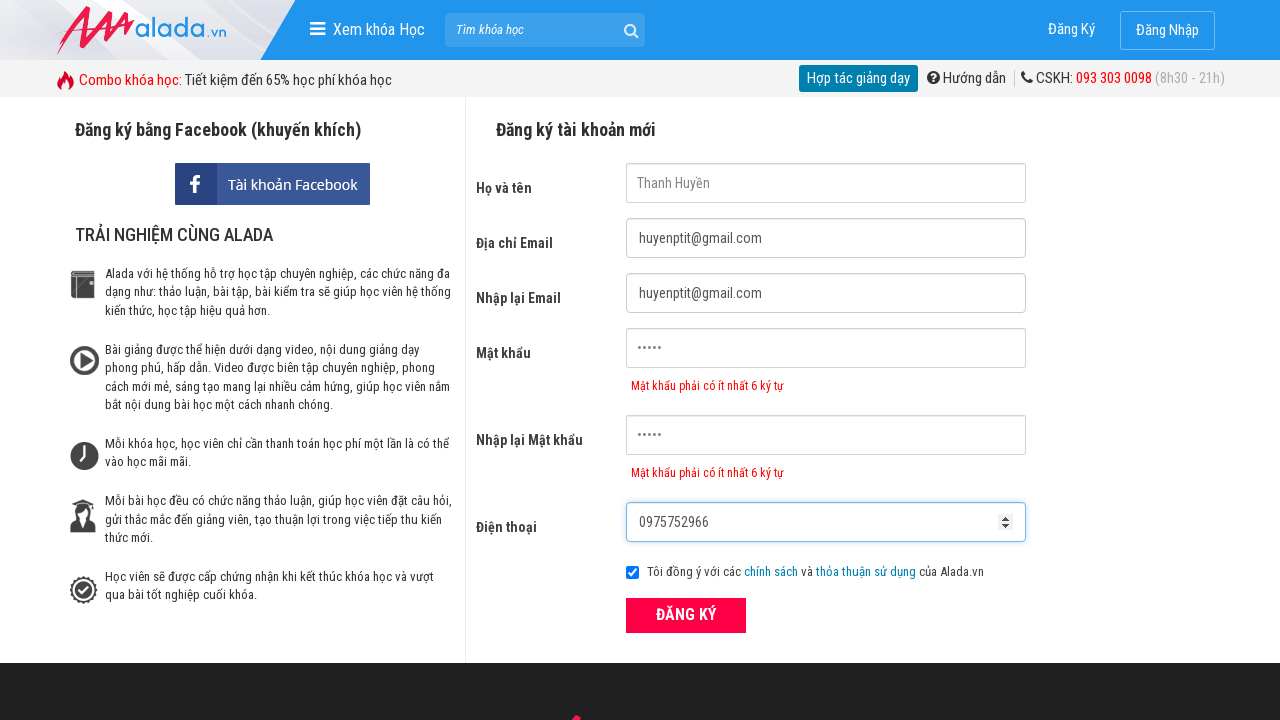

Clicked ĐĂNG KÝ (Register) button at (686, 615) on xpath=//button[text()='ĐĂNG KÝ' and @type='submit']
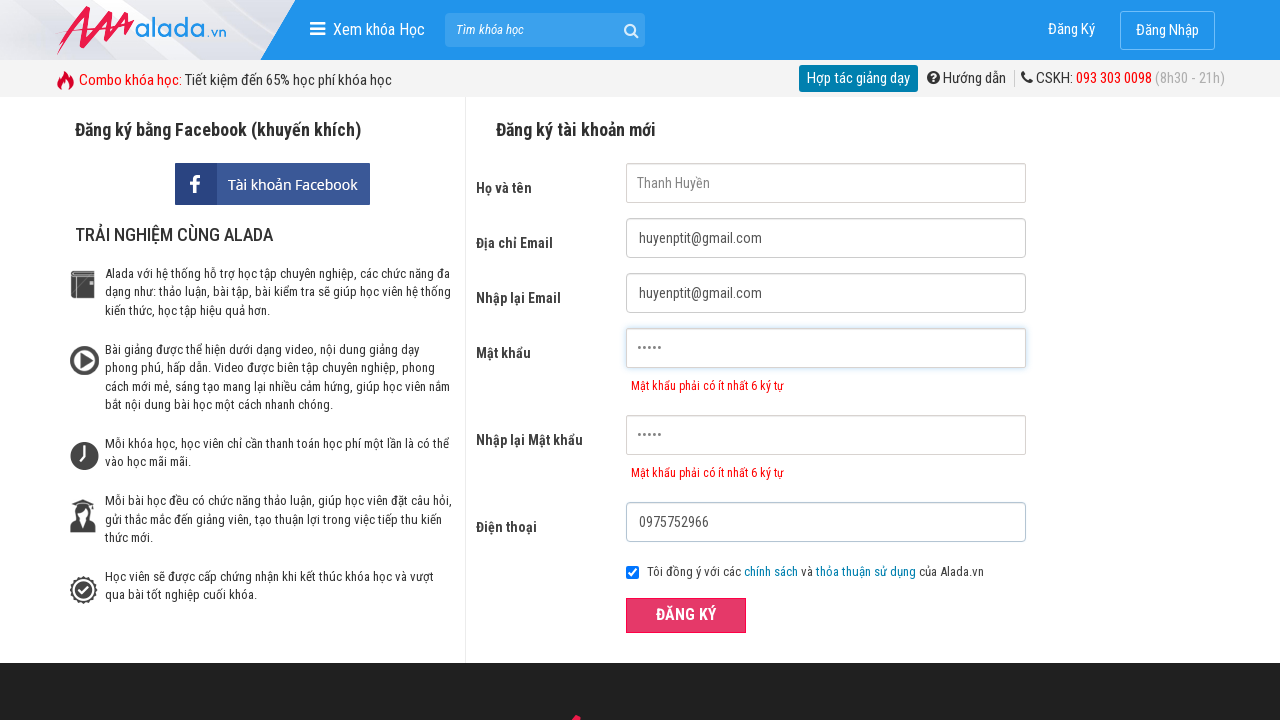

Password error message appeared
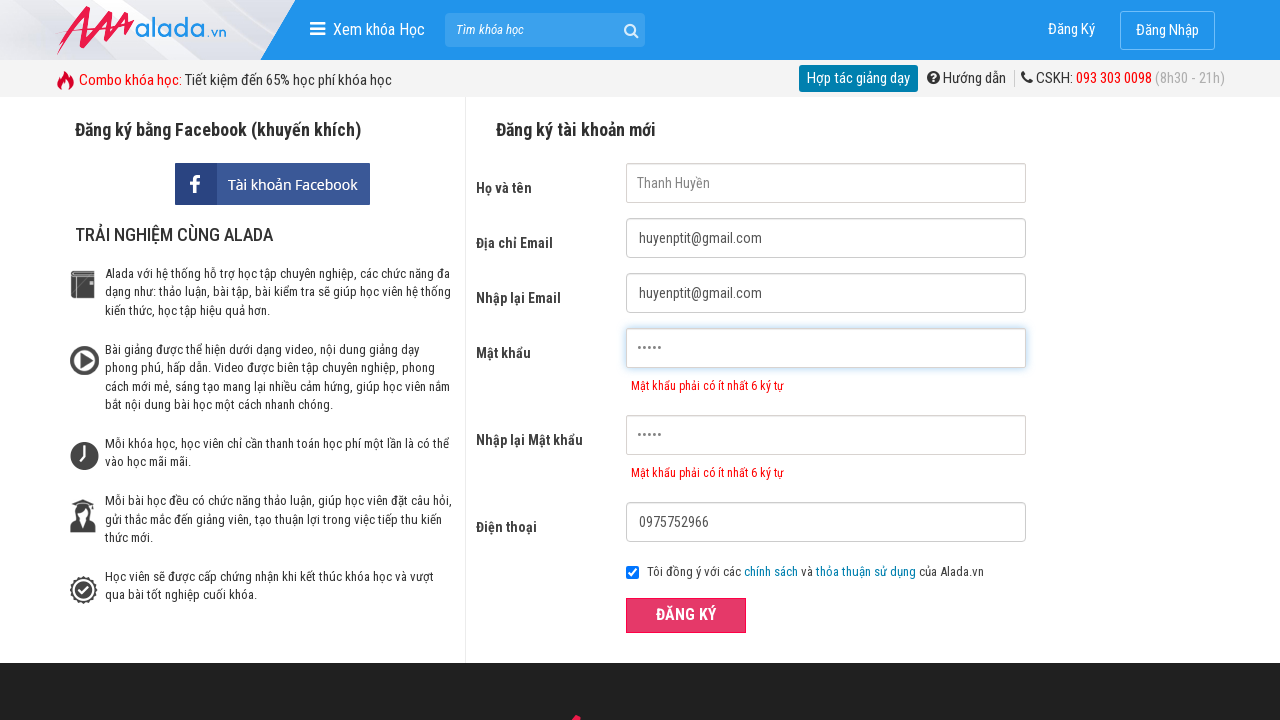

Confirm password error message appeared
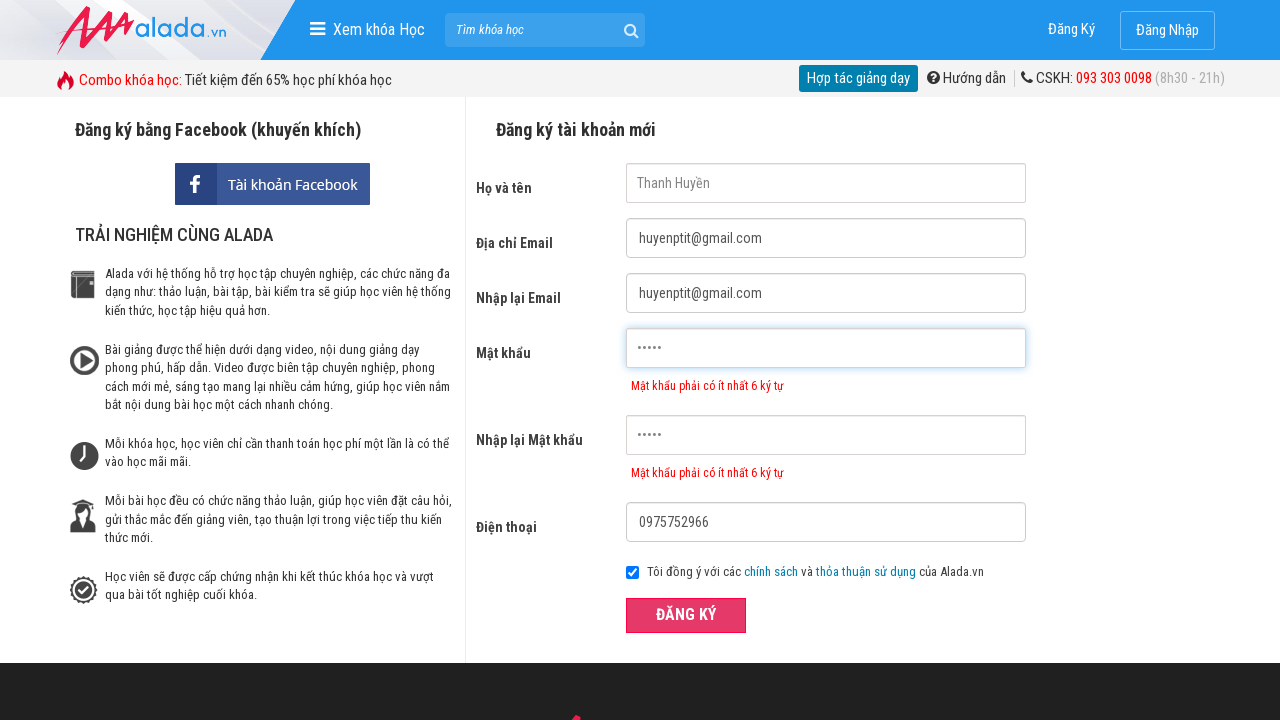

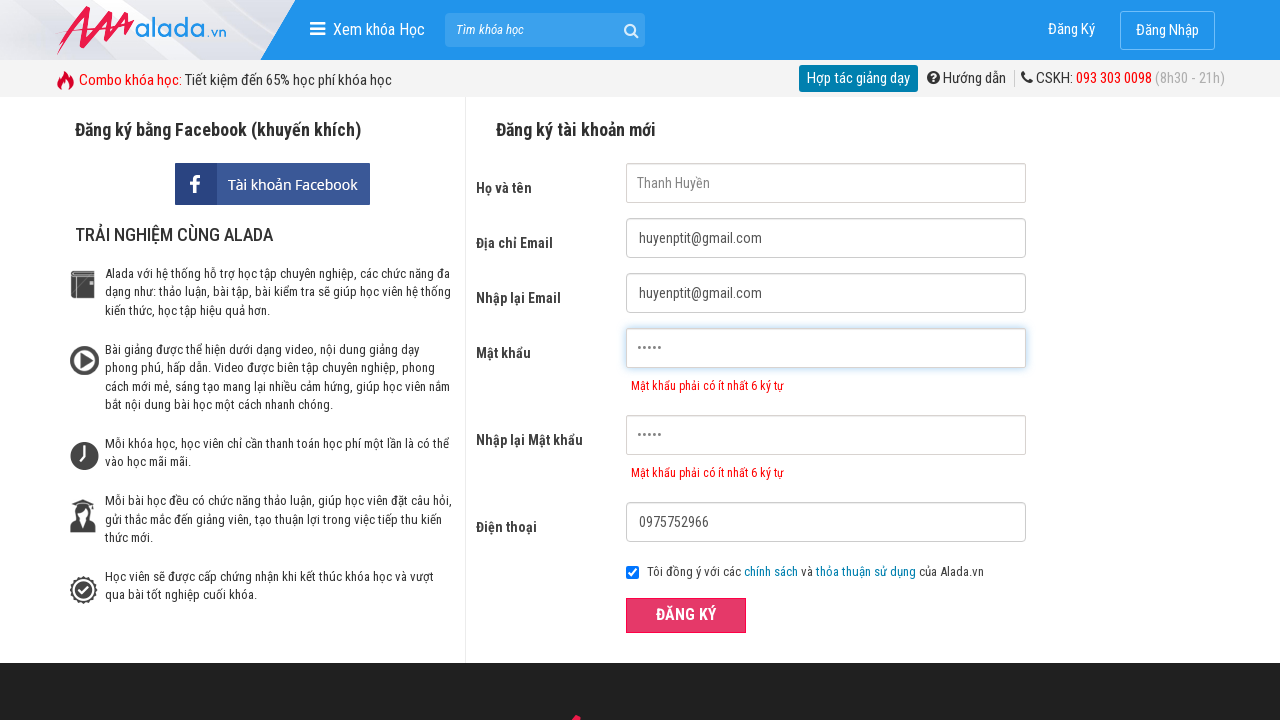